Tests dynamic loading with longer timeout setting by clicking start and verifying the Hello World message appears

Starting URL: https://automationfc.github.io/dynamic-loading/

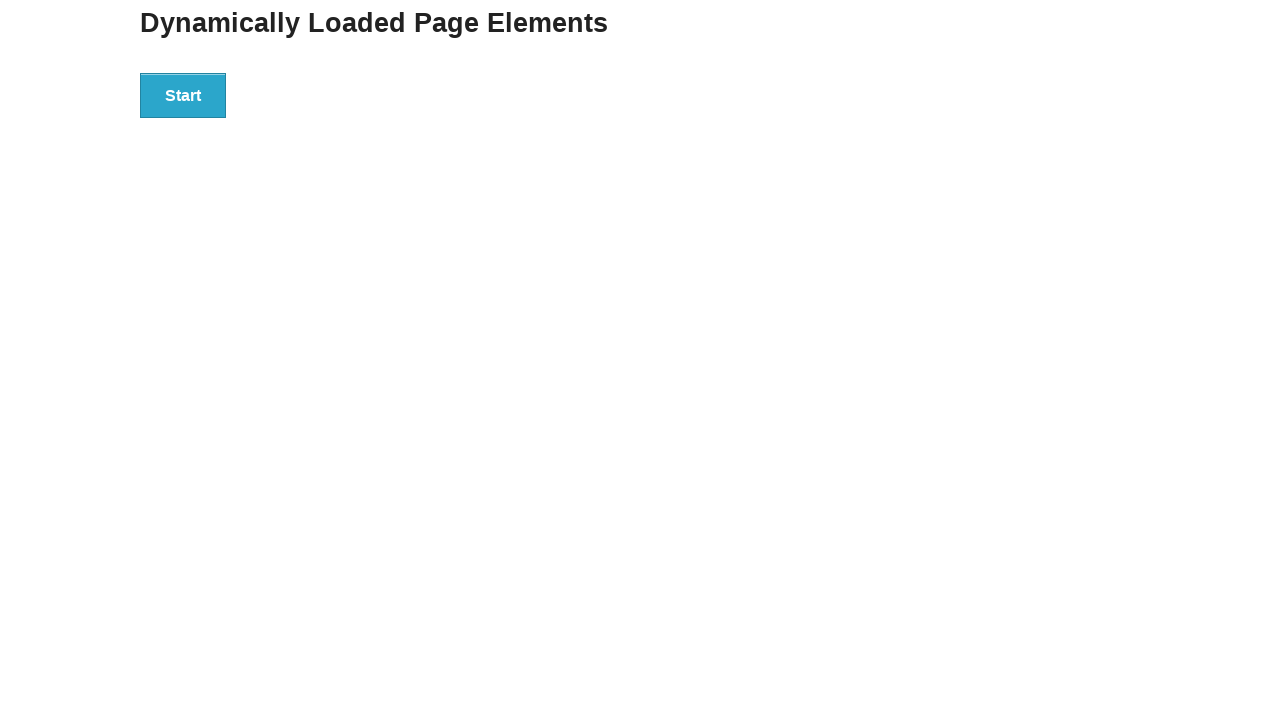

Navigated to dynamic loading test page
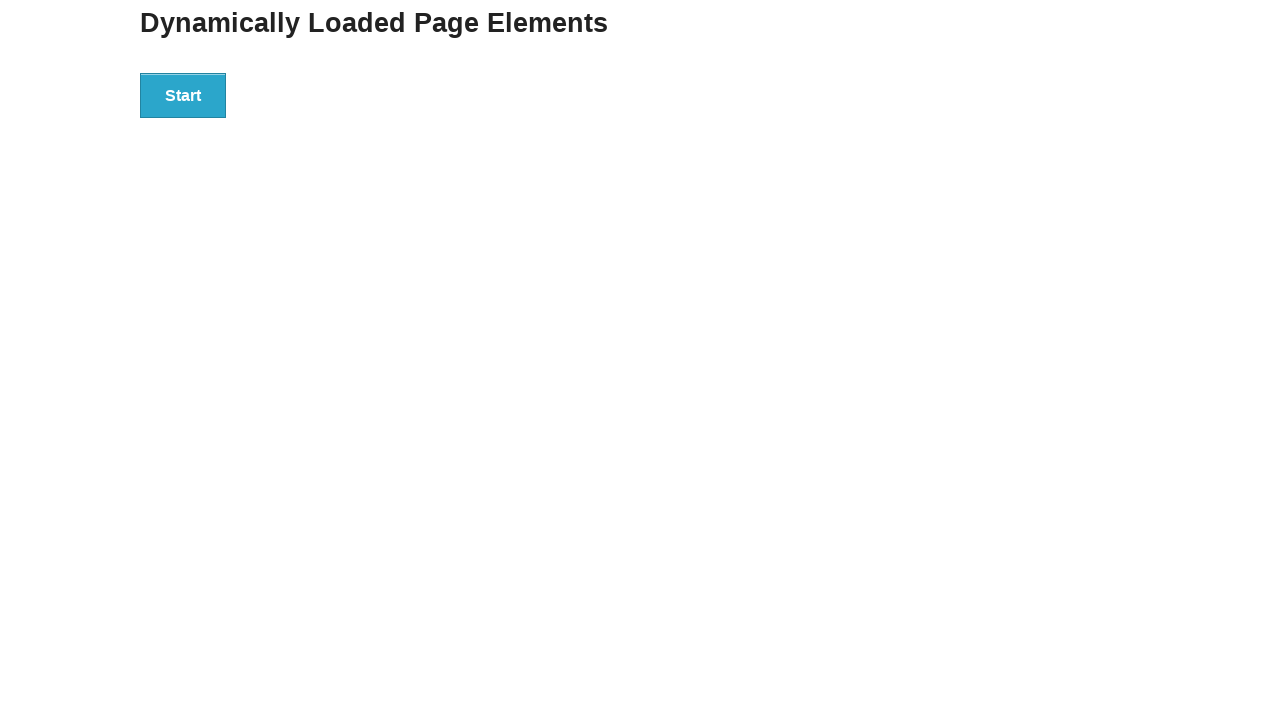

Clicked the start button at (183, 95) on div#start > button
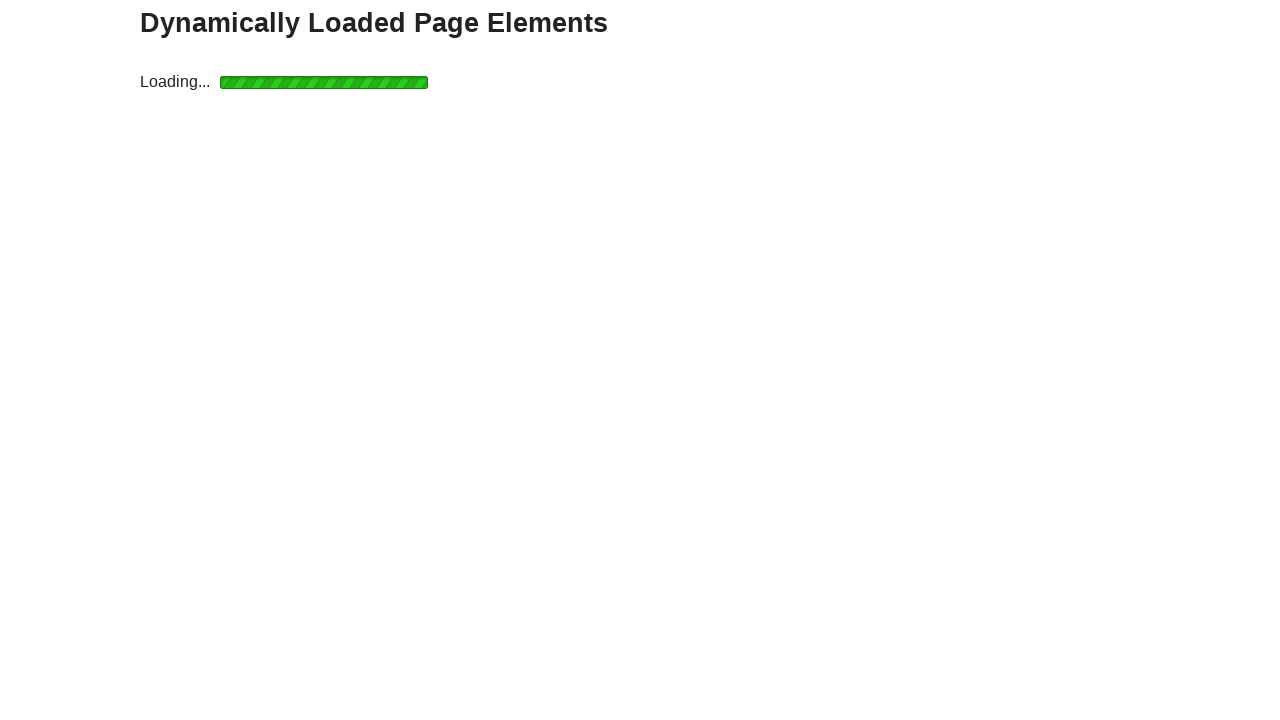

Loading indicator appeared
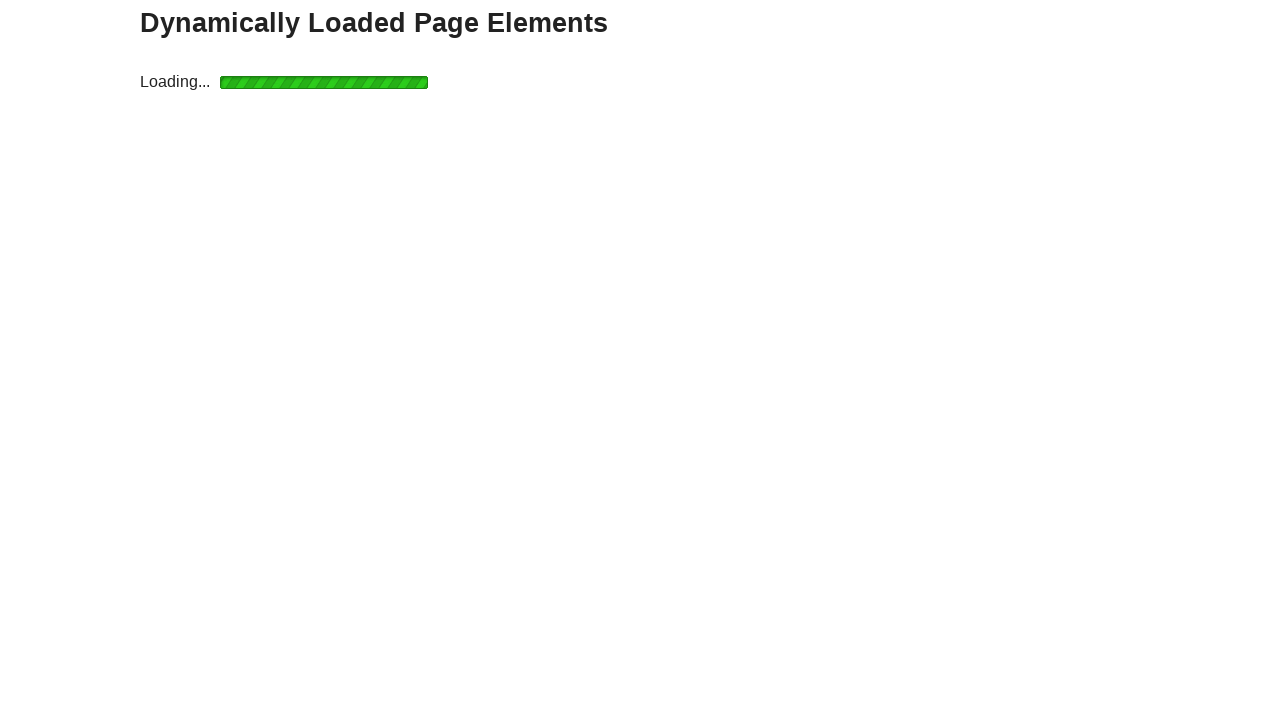

Finish text element appeared
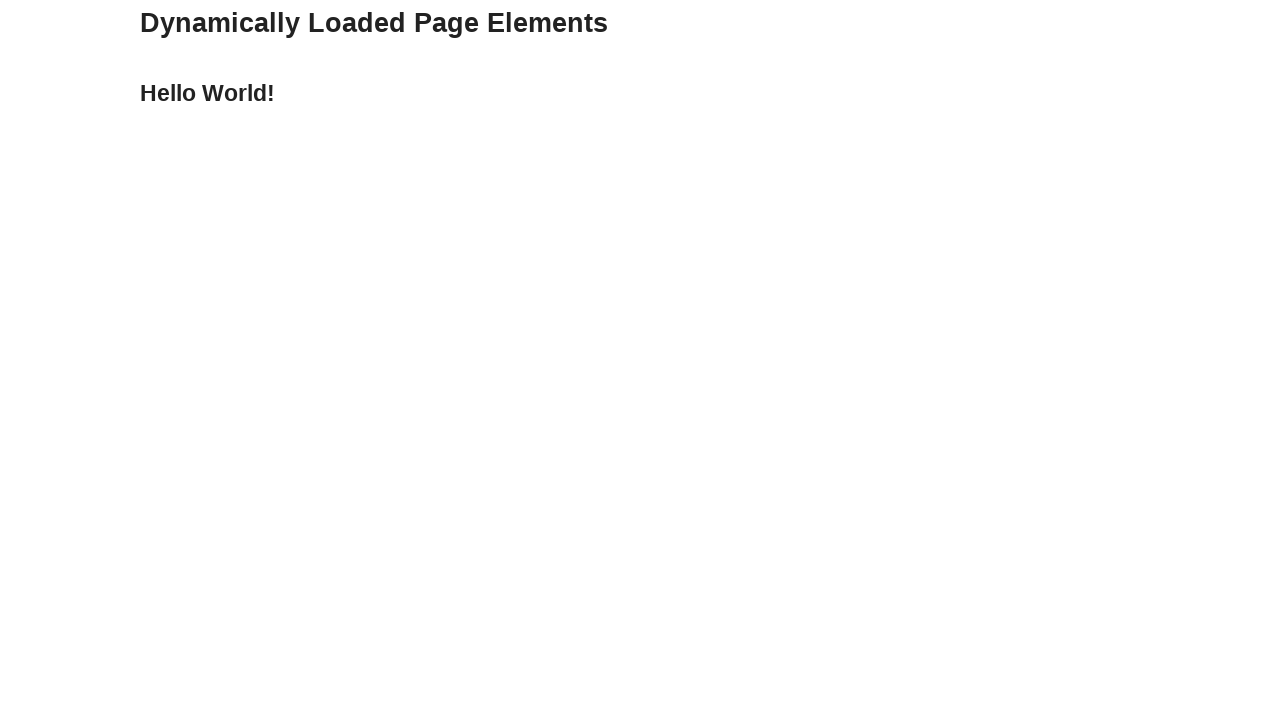

Verified 'Hello World!' message is displayed
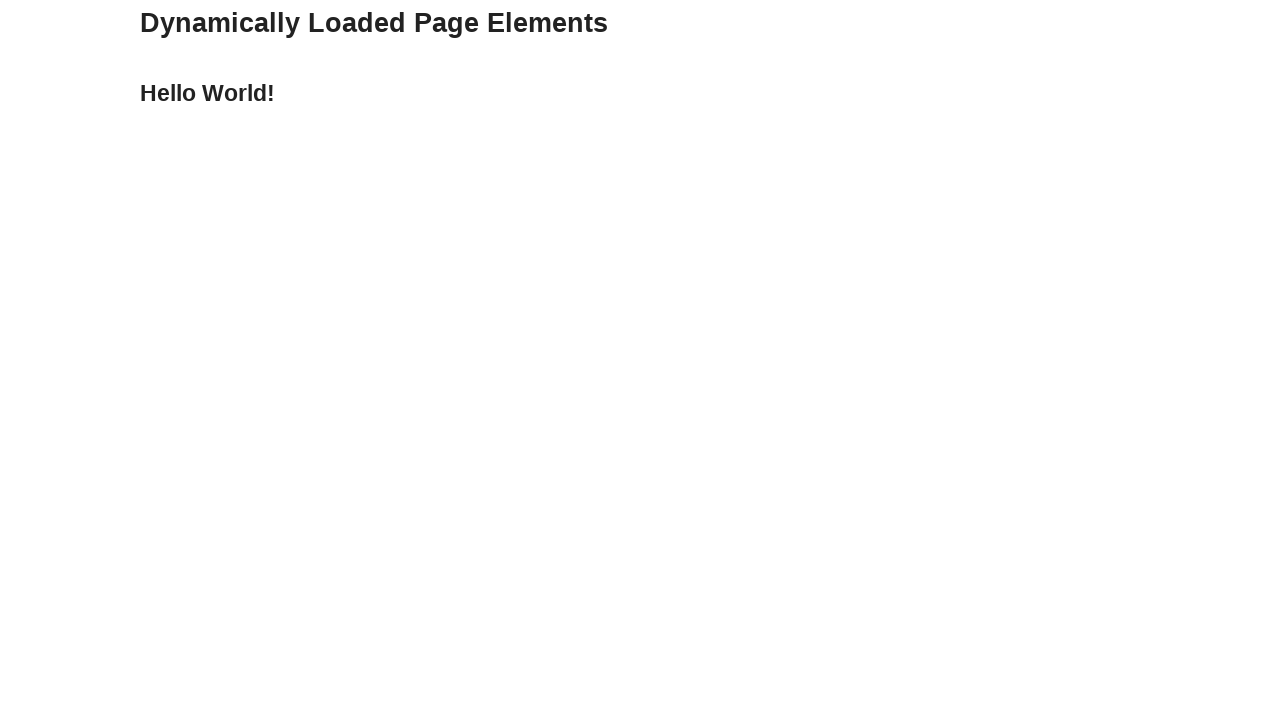

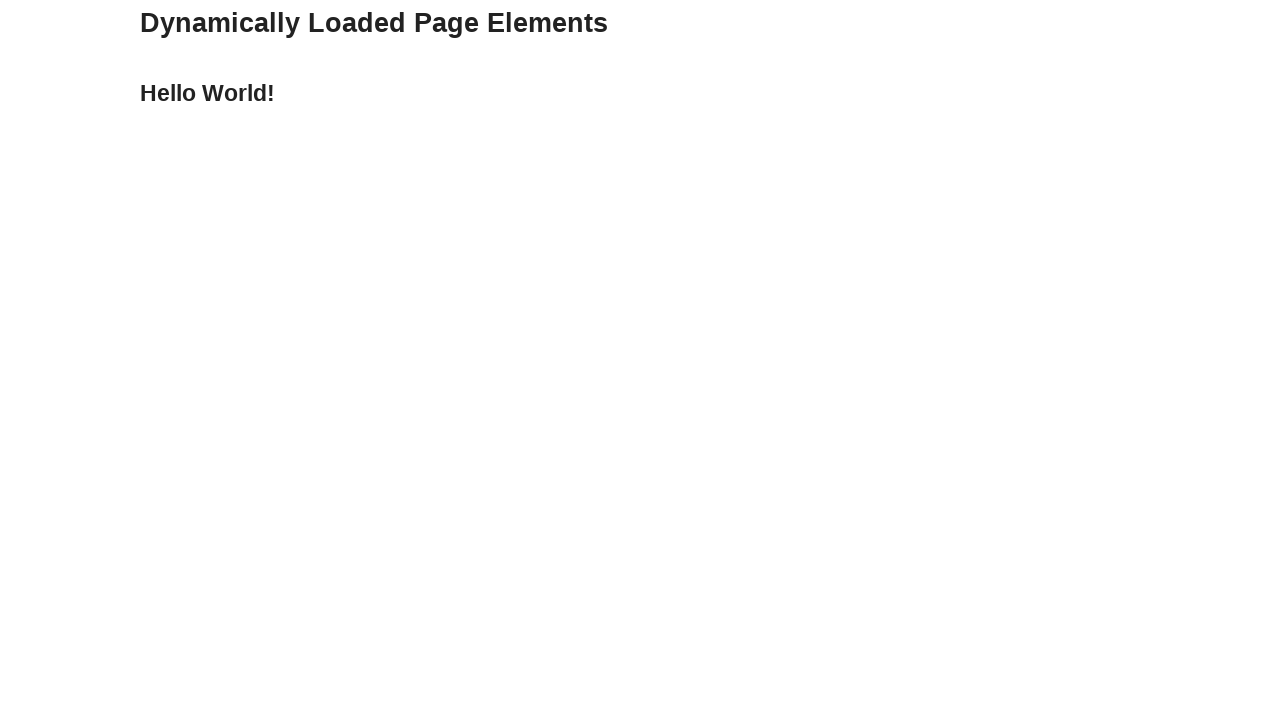